Navigates to the CTOMS website homepage and verifies the page loads successfully

Starting URL: https://www.ctomsinc.com/

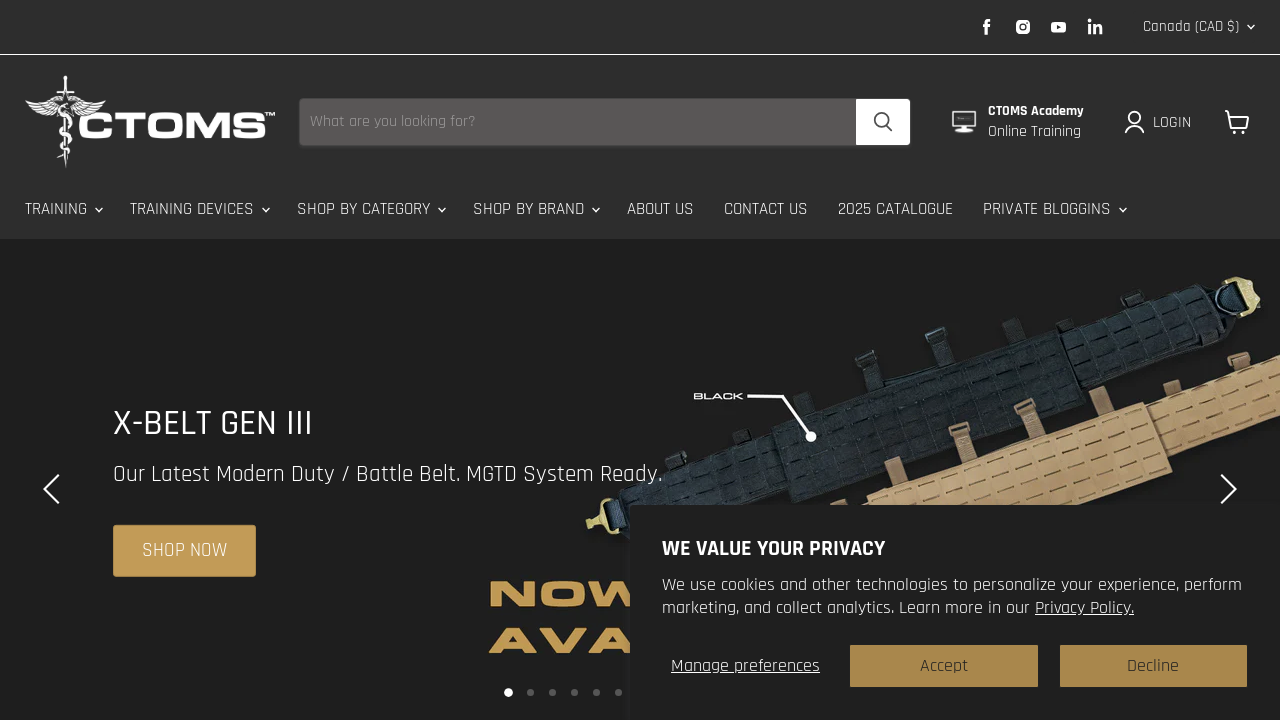

Waited for page to load completely (networkidle state)
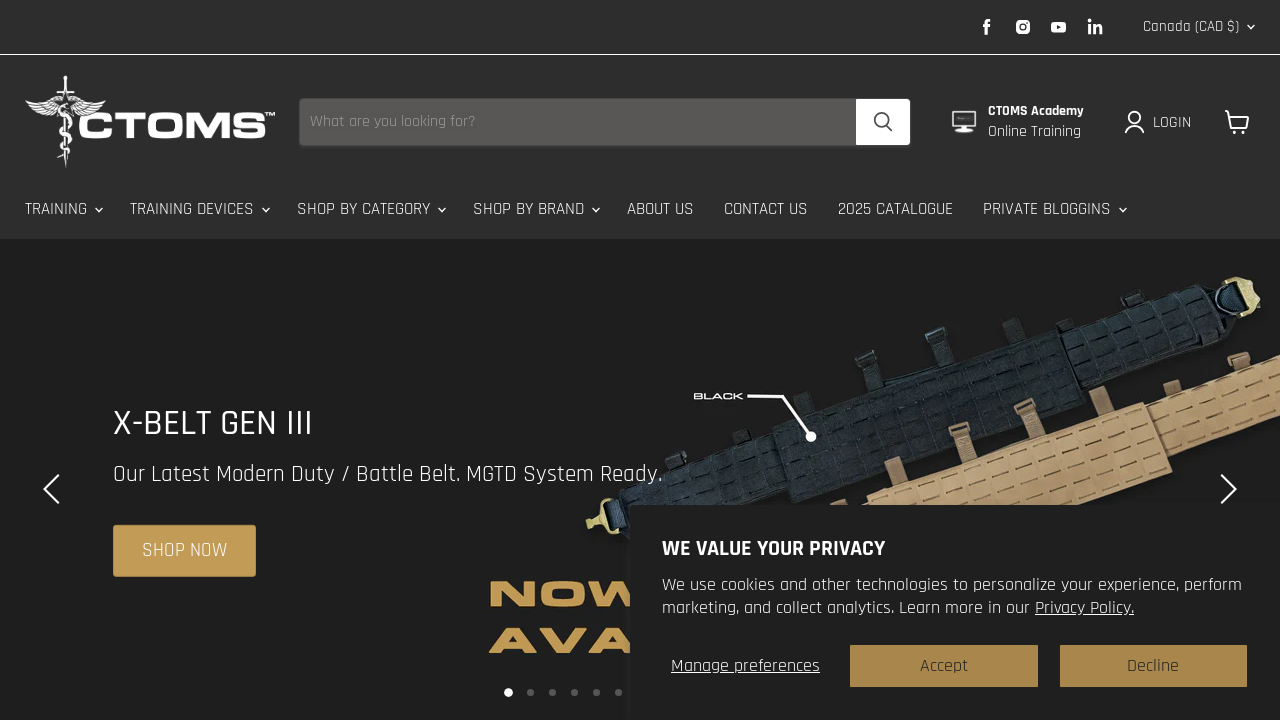

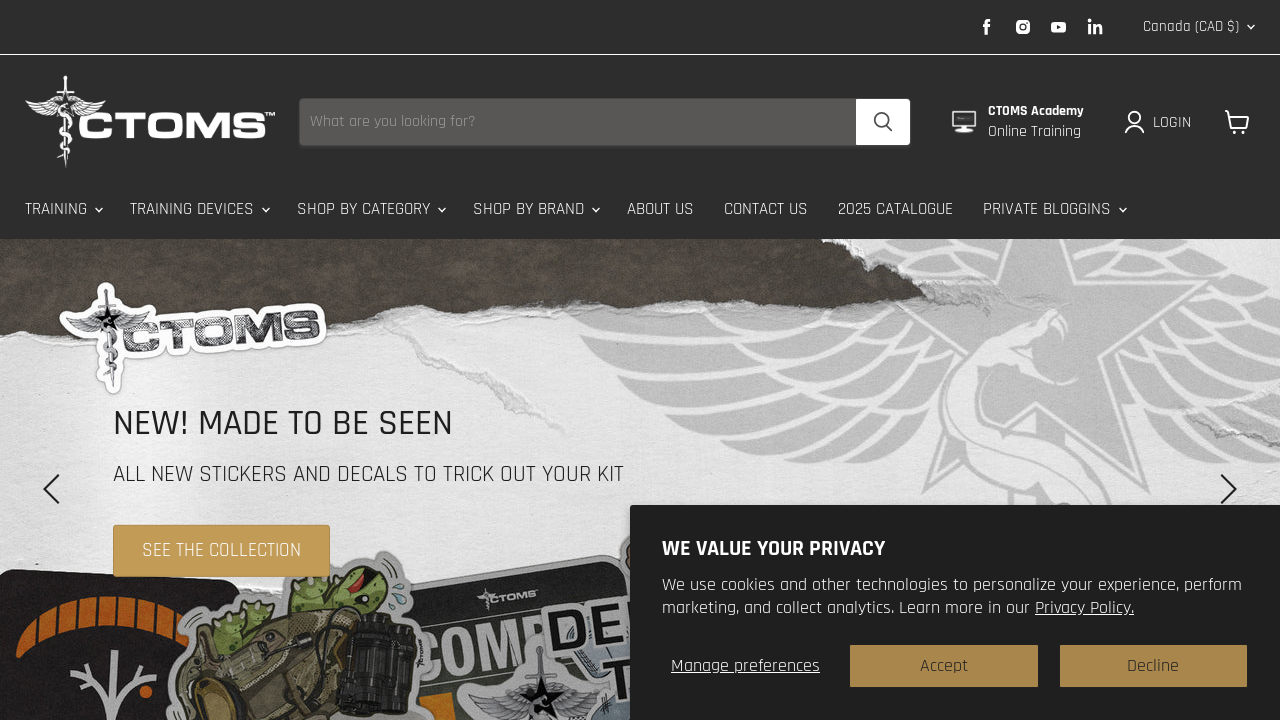